Tests navigation by clicking on the "Autocomplete" link on the Cydeo practice page and verifies the page loads

Starting URL: https://practice.cydeo.com/

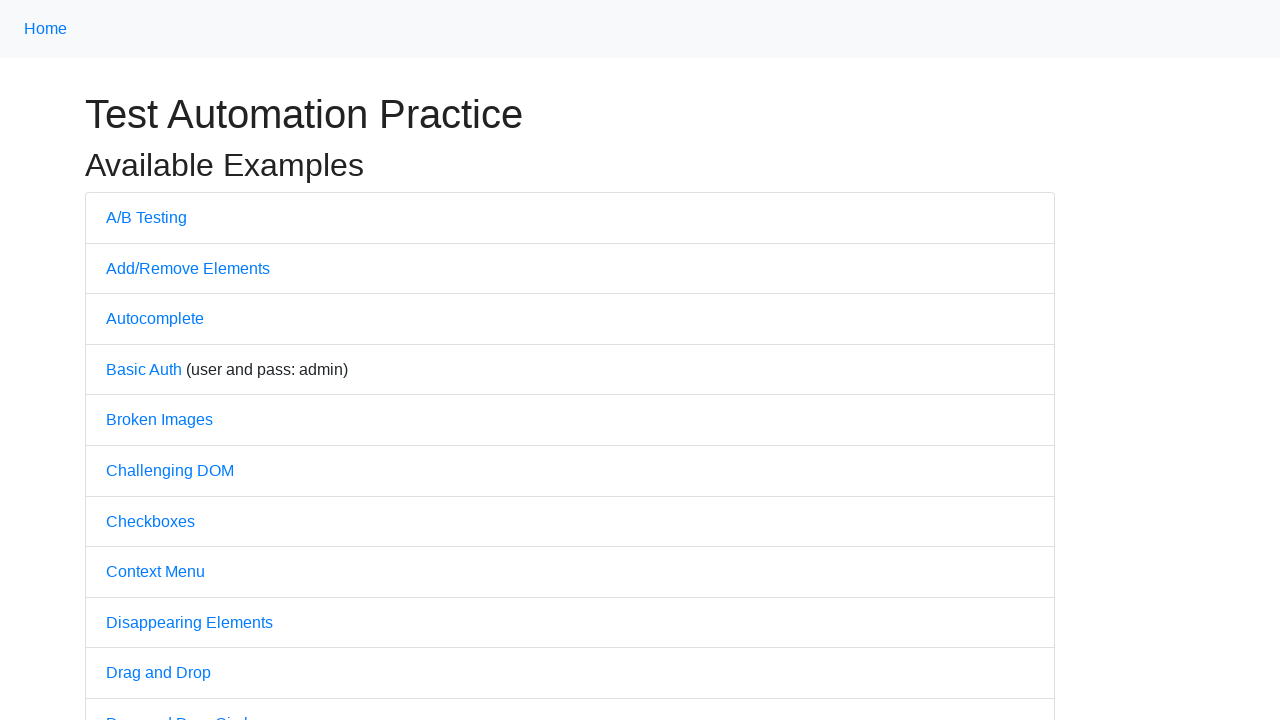

Navigated to Cydeo practice page
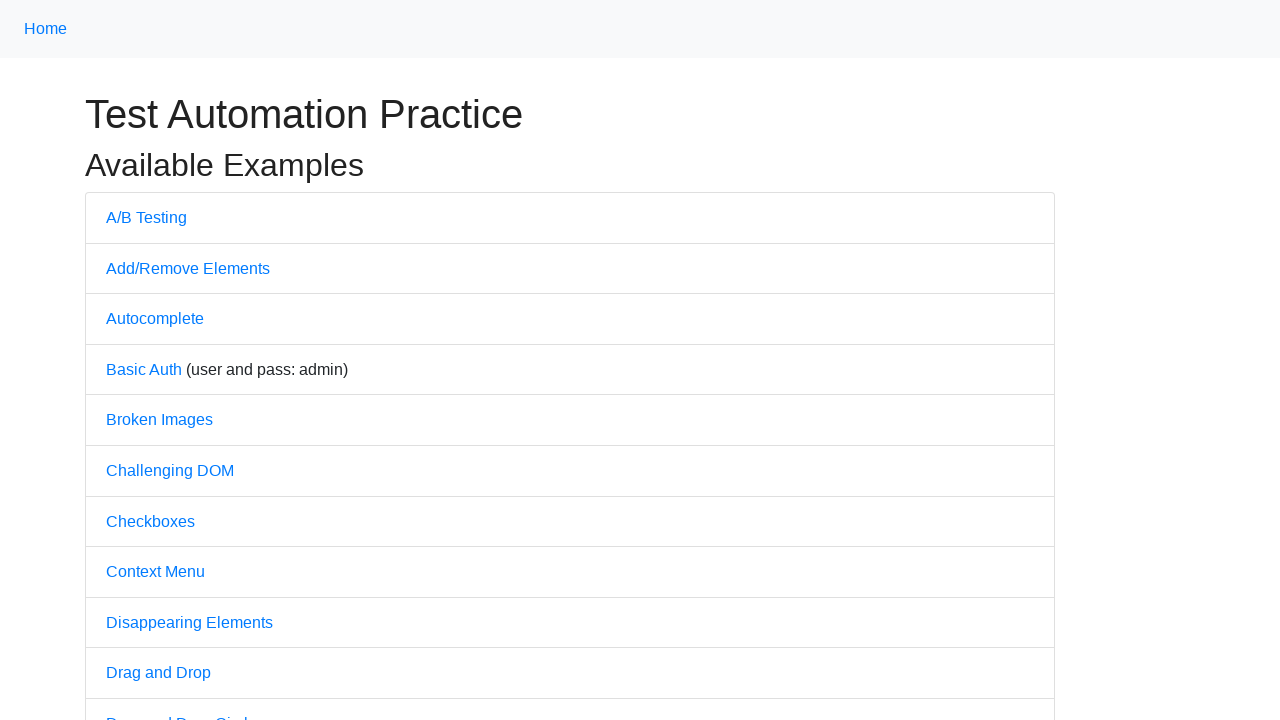

Clicked on the Autocomplete link at (155, 319) on text=Autocomplete
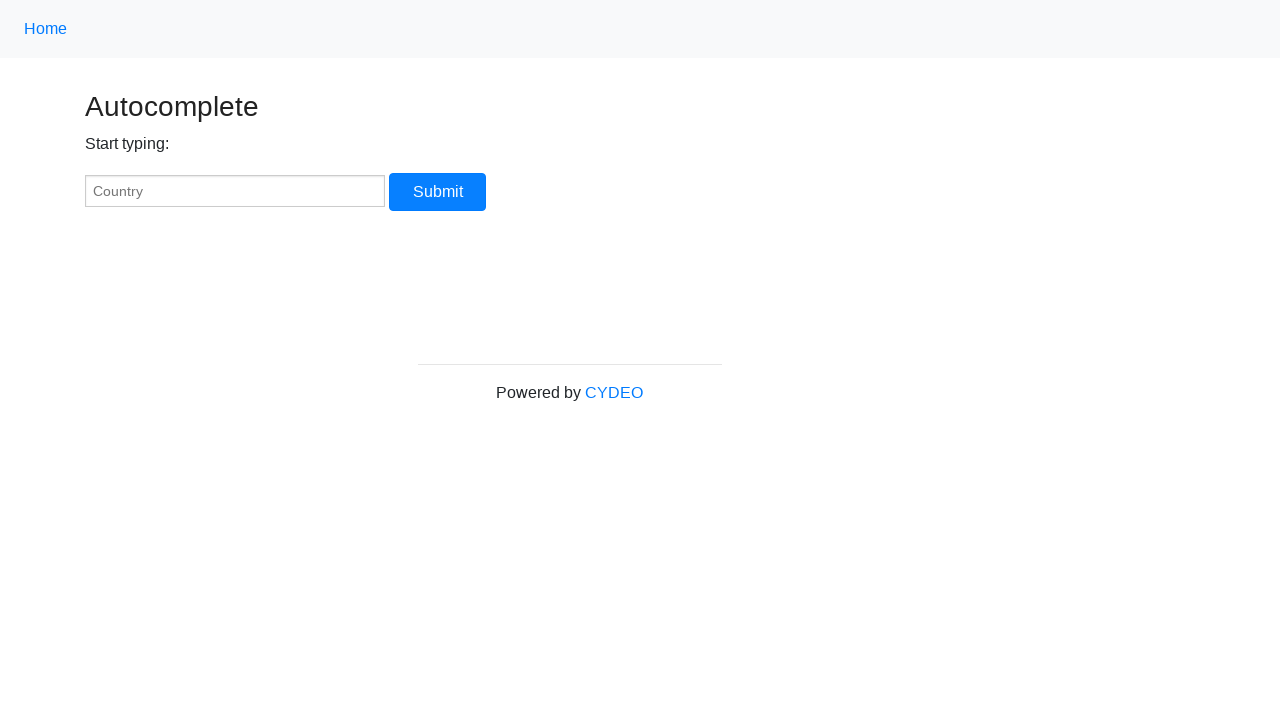

Autocomplete page loaded and DOM content ready
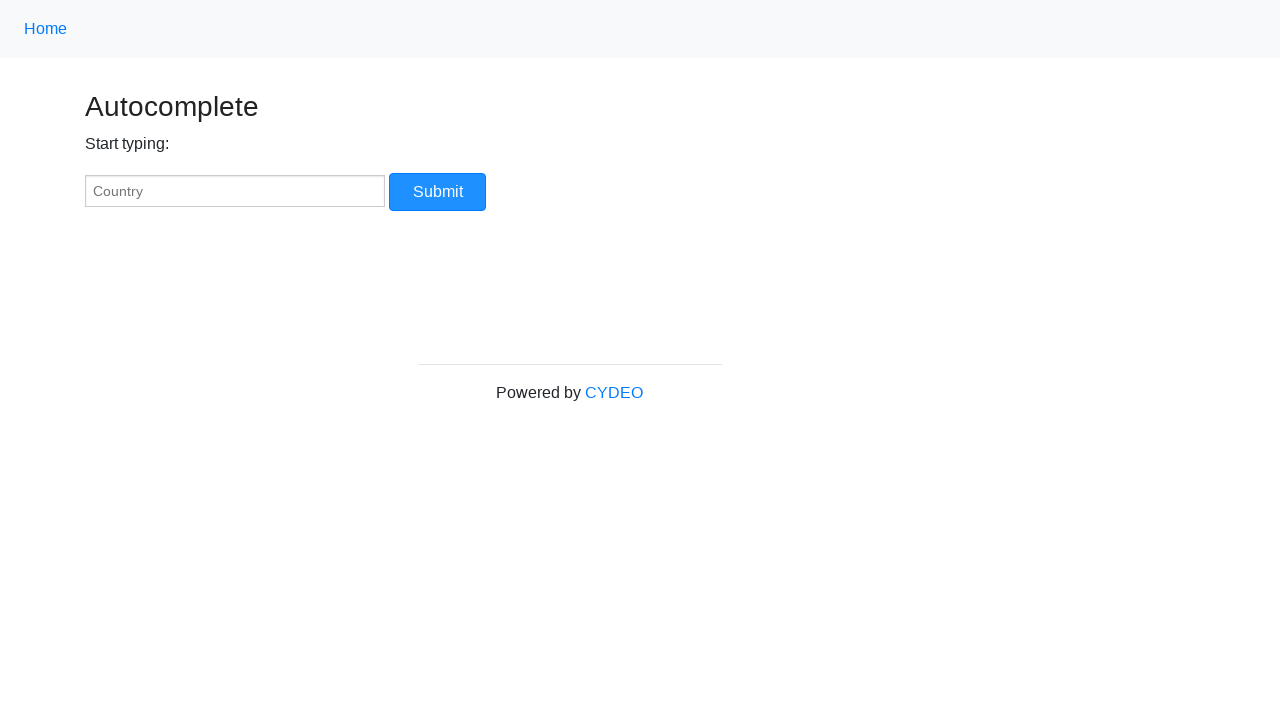

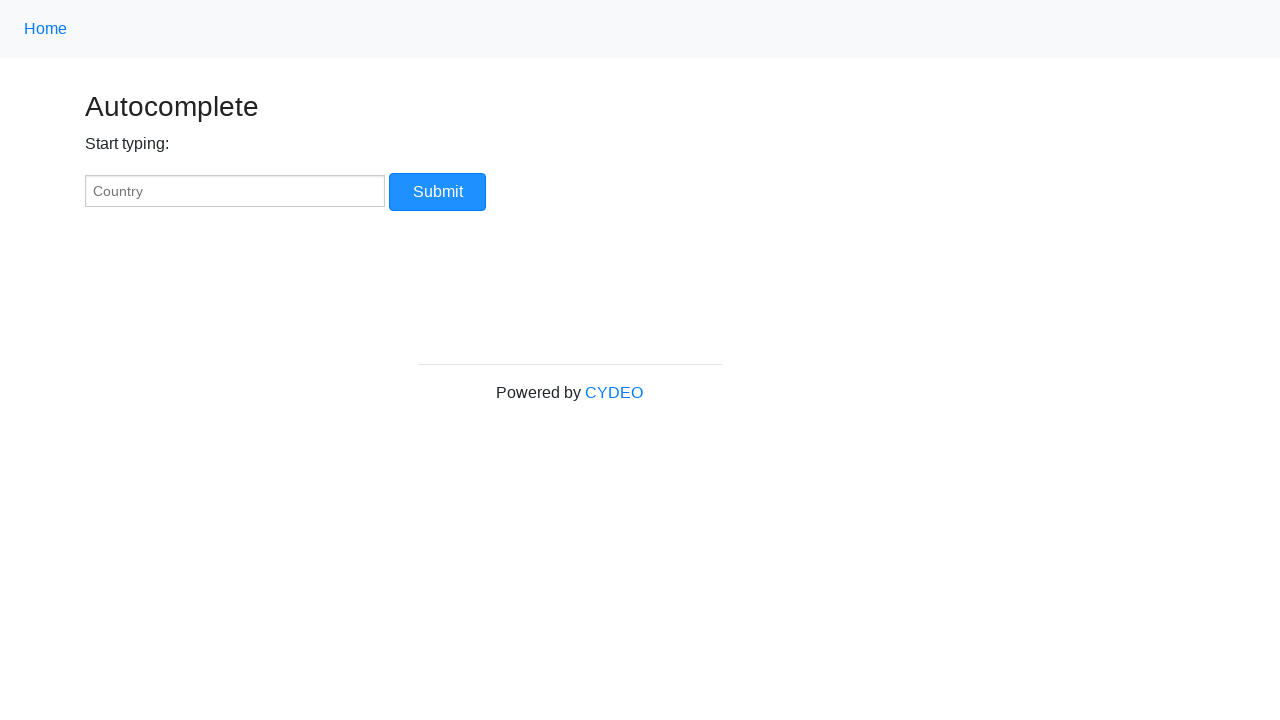